Tests checkbox interaction on a dynamic controls page by verifying initial state, clicking to select it, and verifying the selected state

Starting URL: https://training-support.net/webelements/dynamic-controls

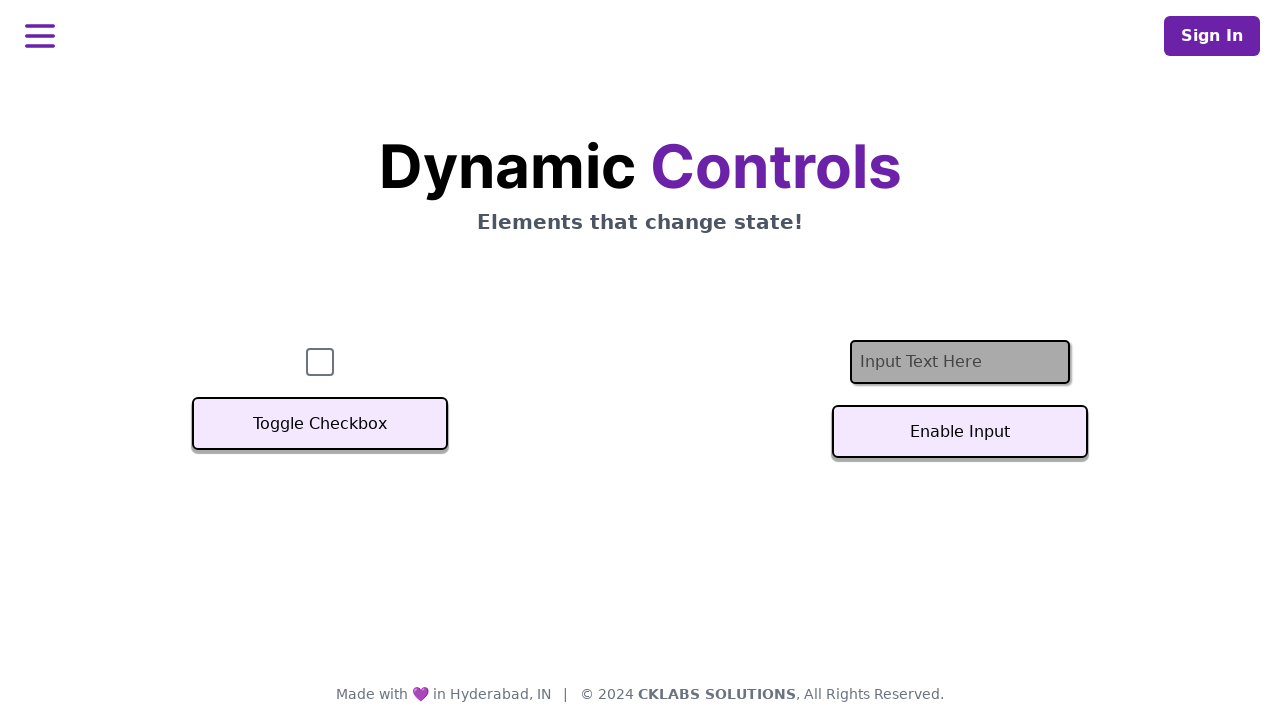

Located and waited for checkbox element to be ready
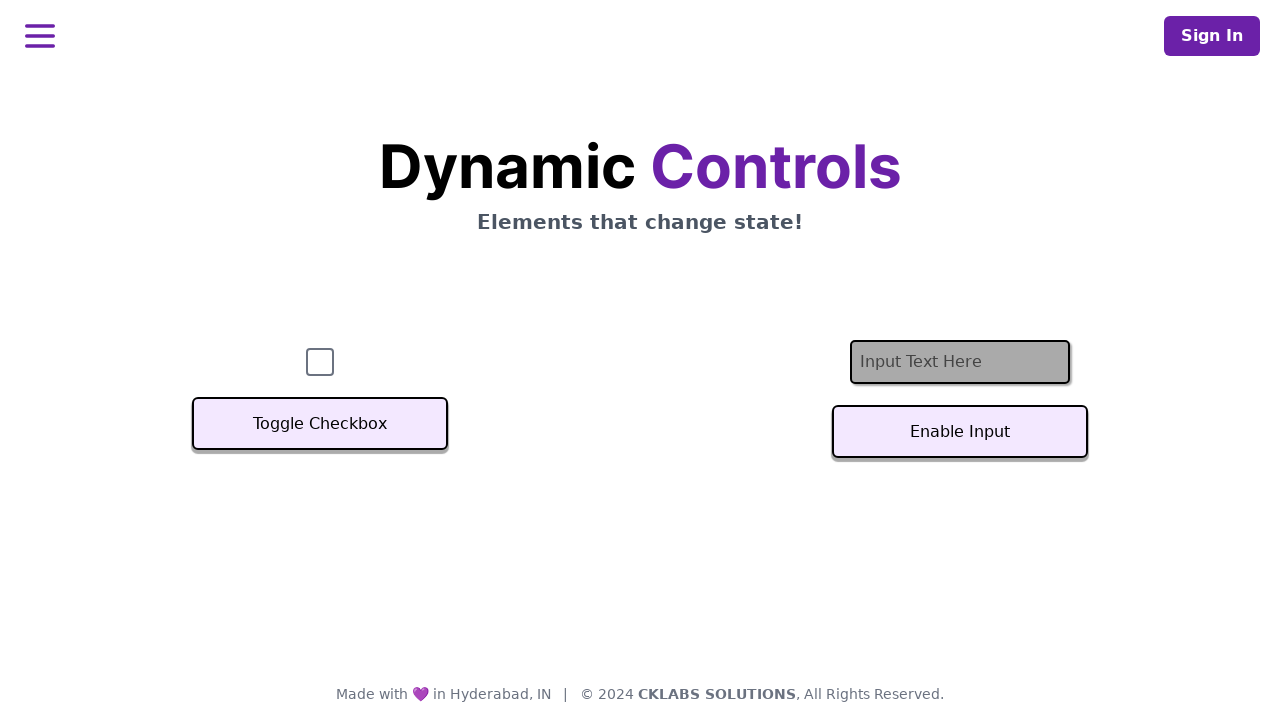

Clicked checkbox to select it at (320, 362) on #checkbox
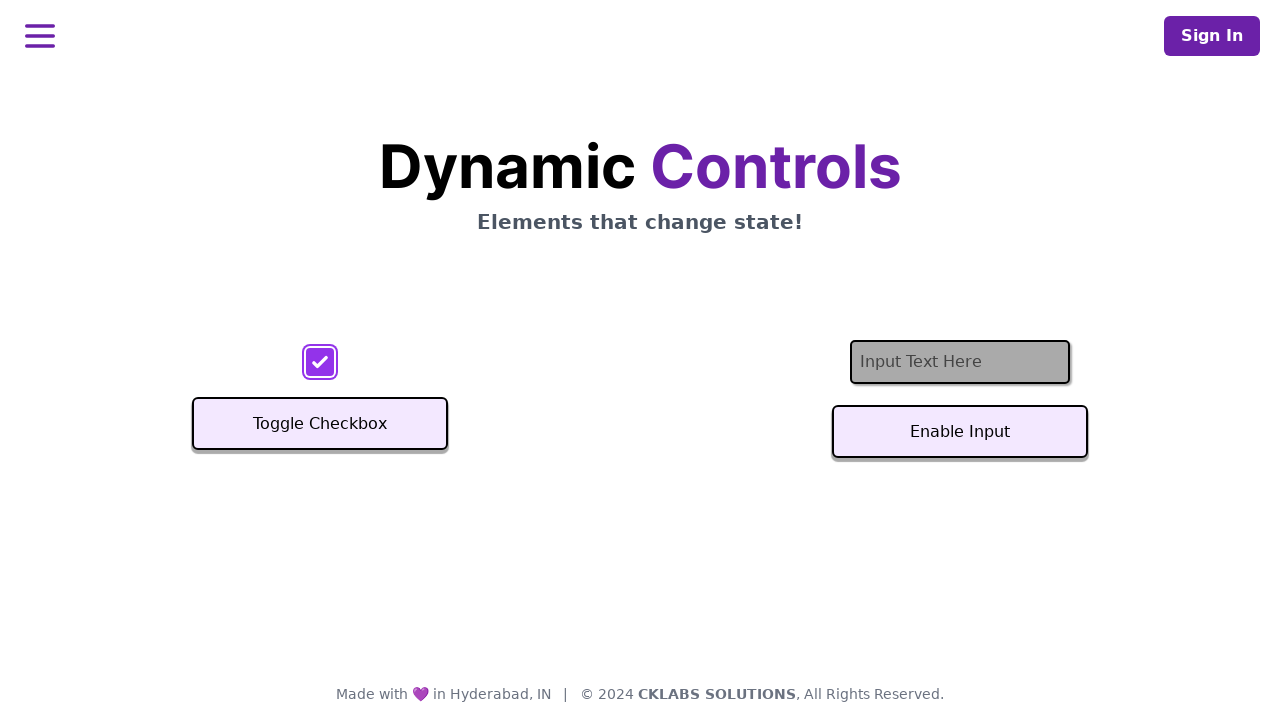

Waited for dynamic changes to complete
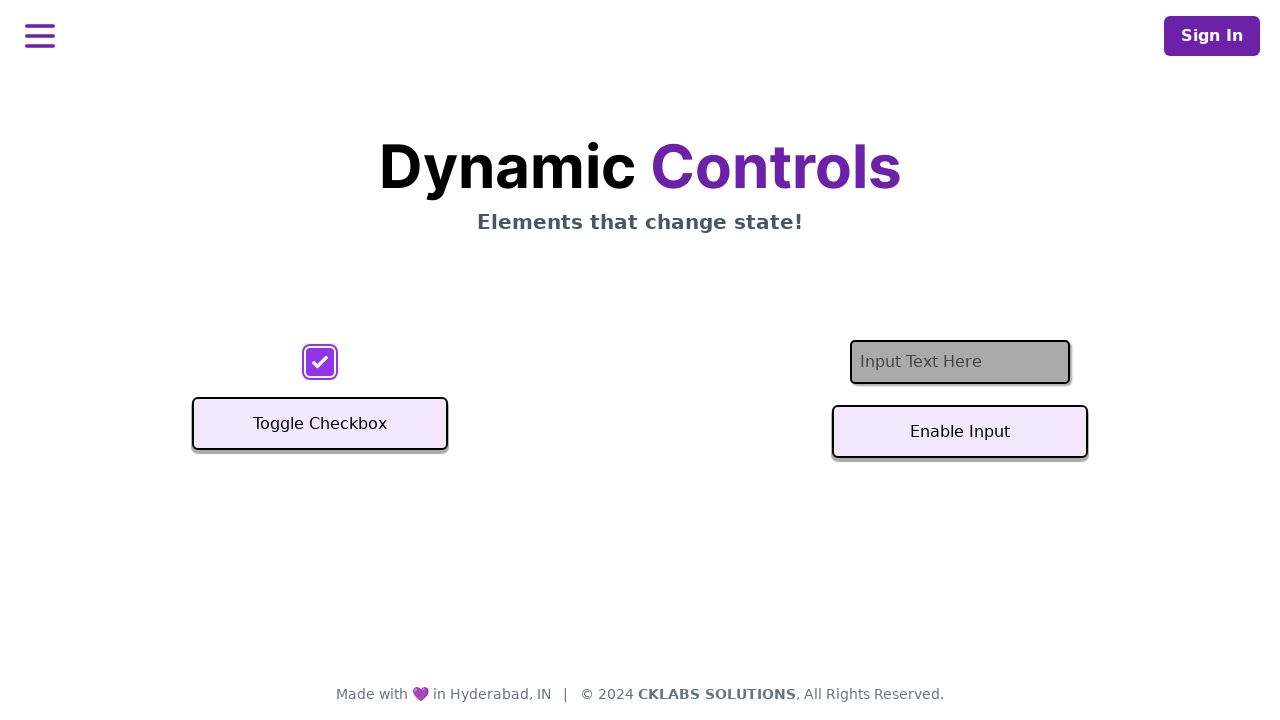

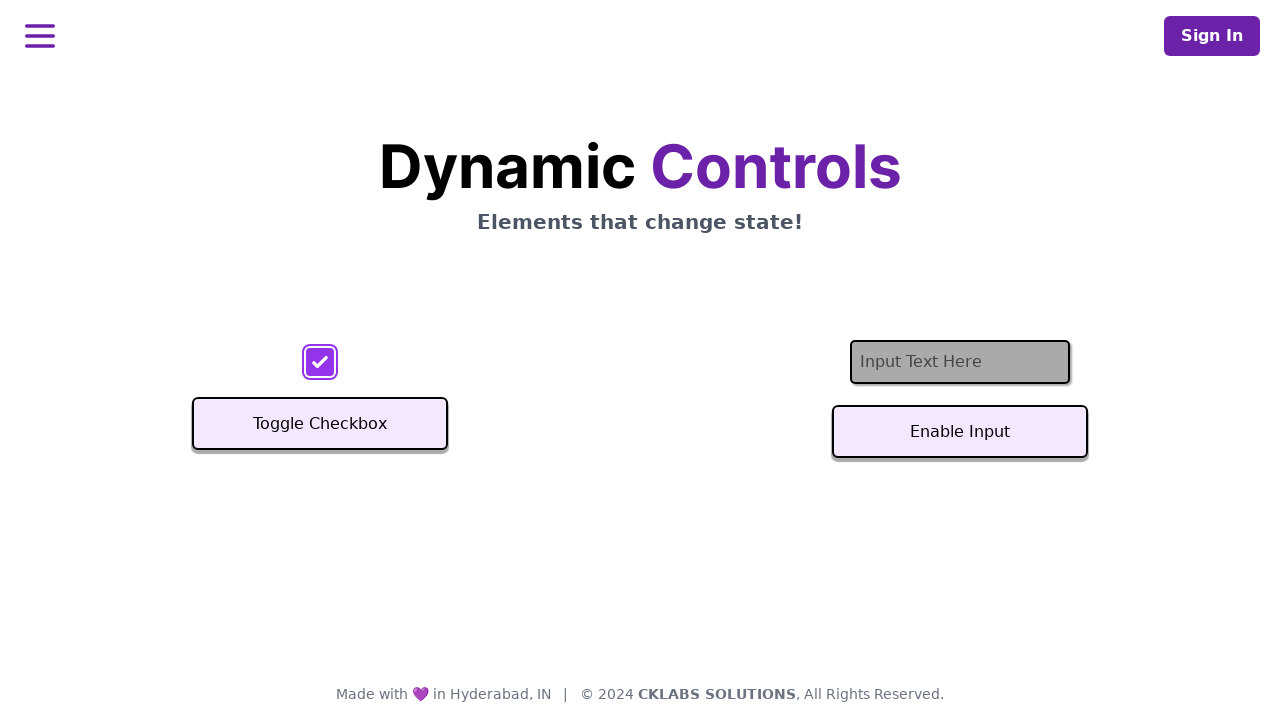